Tests the dynamic controls page by clicking the Enable button for a disabled input field and verifying the input becomes enabled with a confirmation message.

Starting URL: http://the-internet.herokuapp.com/

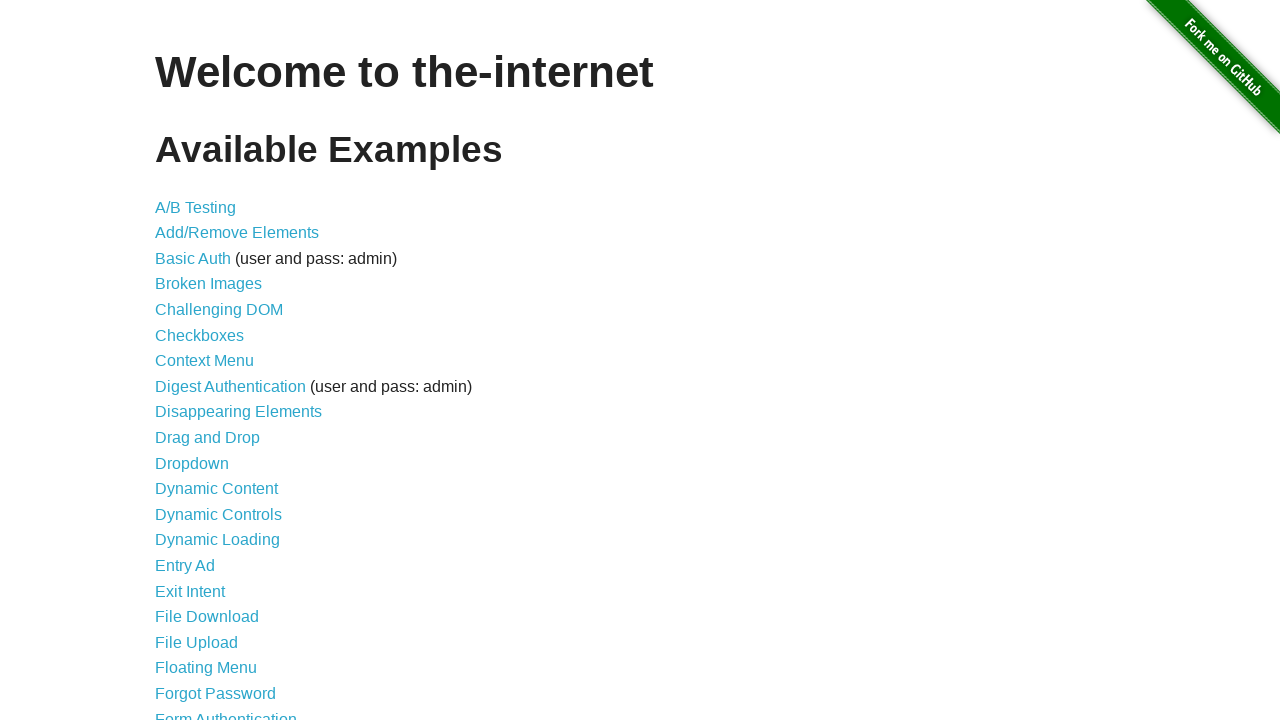

Clicked on Dynamic Controls link at (218, 514) on a[href='/dynamic_controls']
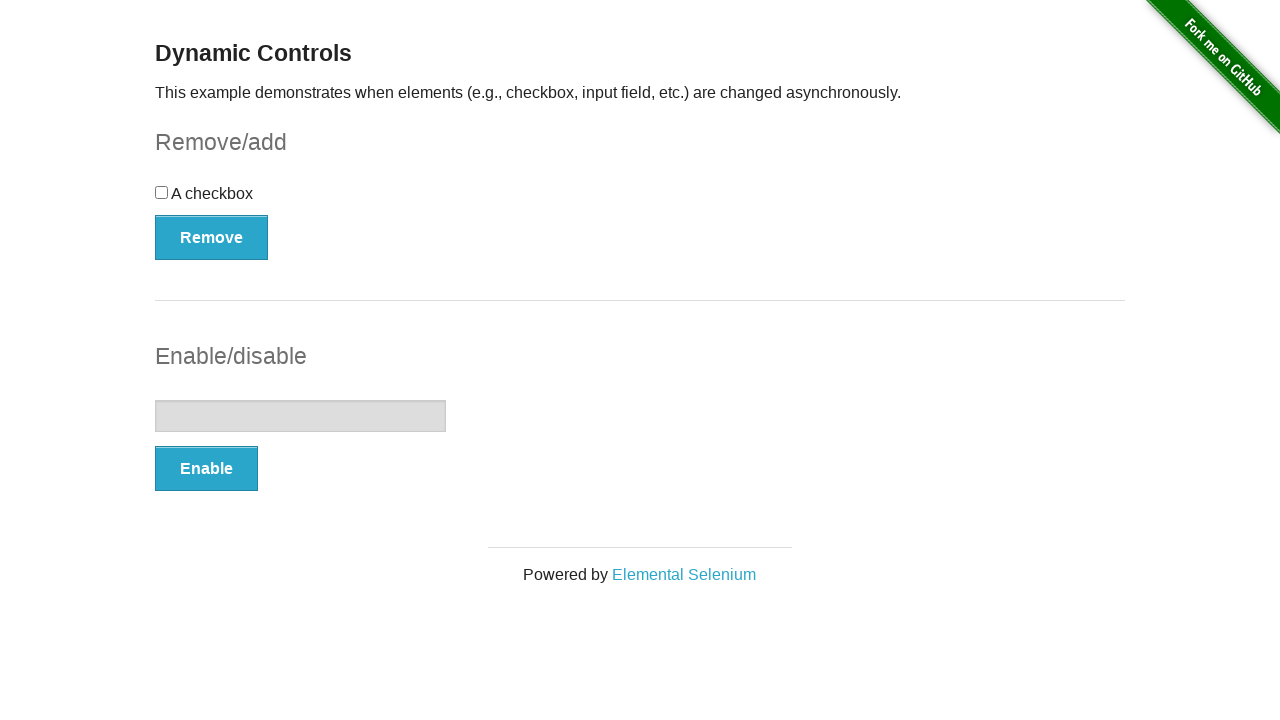

Input field is displayed (but disabled)
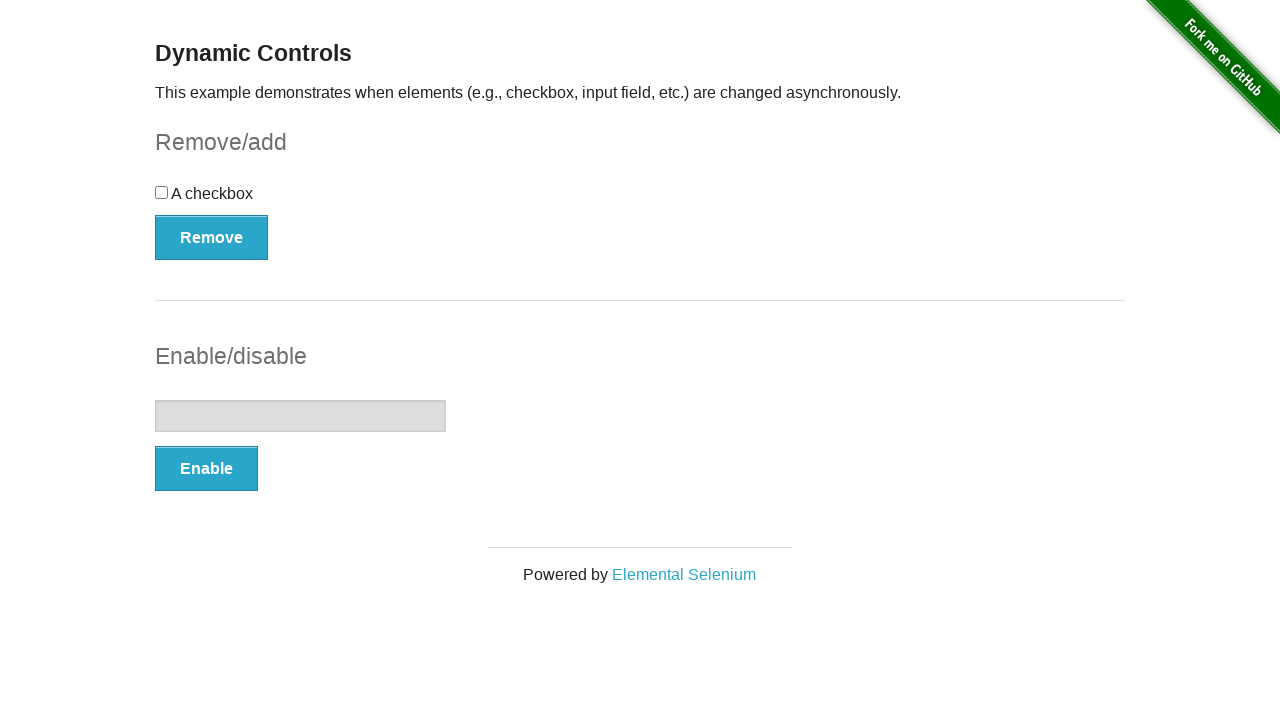

Clicked the Enable button at (206, 469) on button:has-text('Enable')
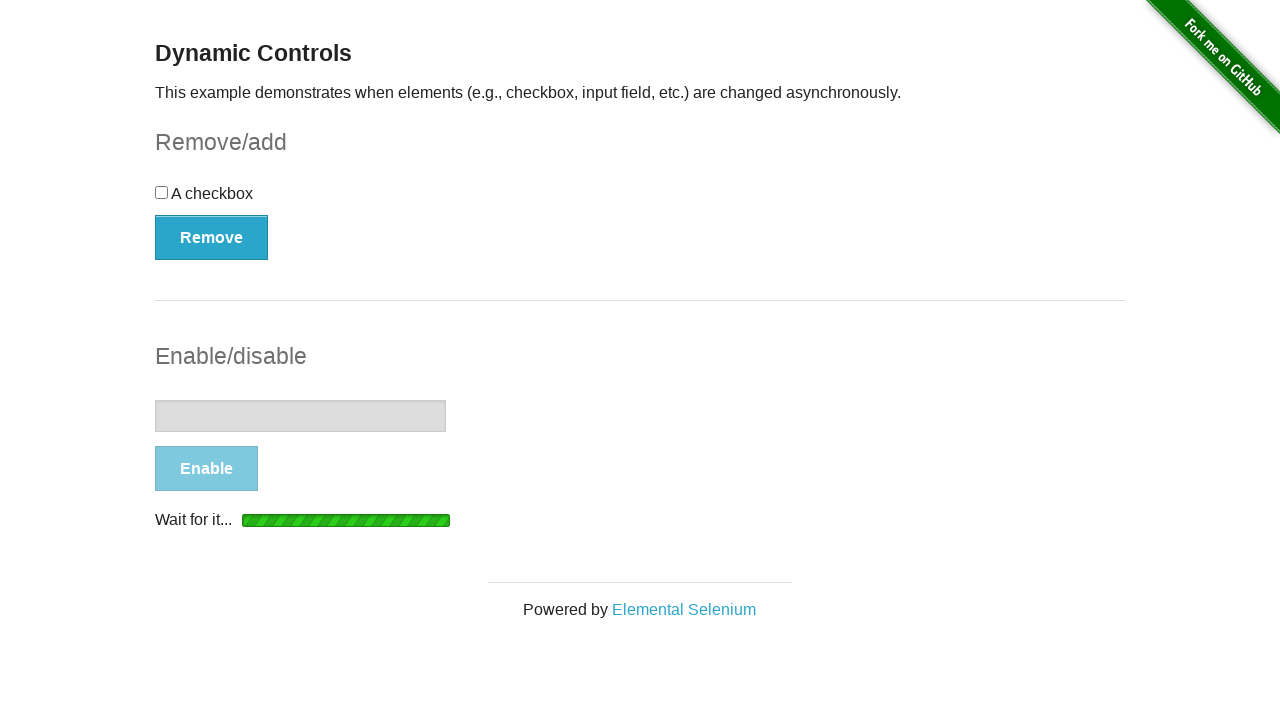

Confirmation message 'It's enabled!' appeared
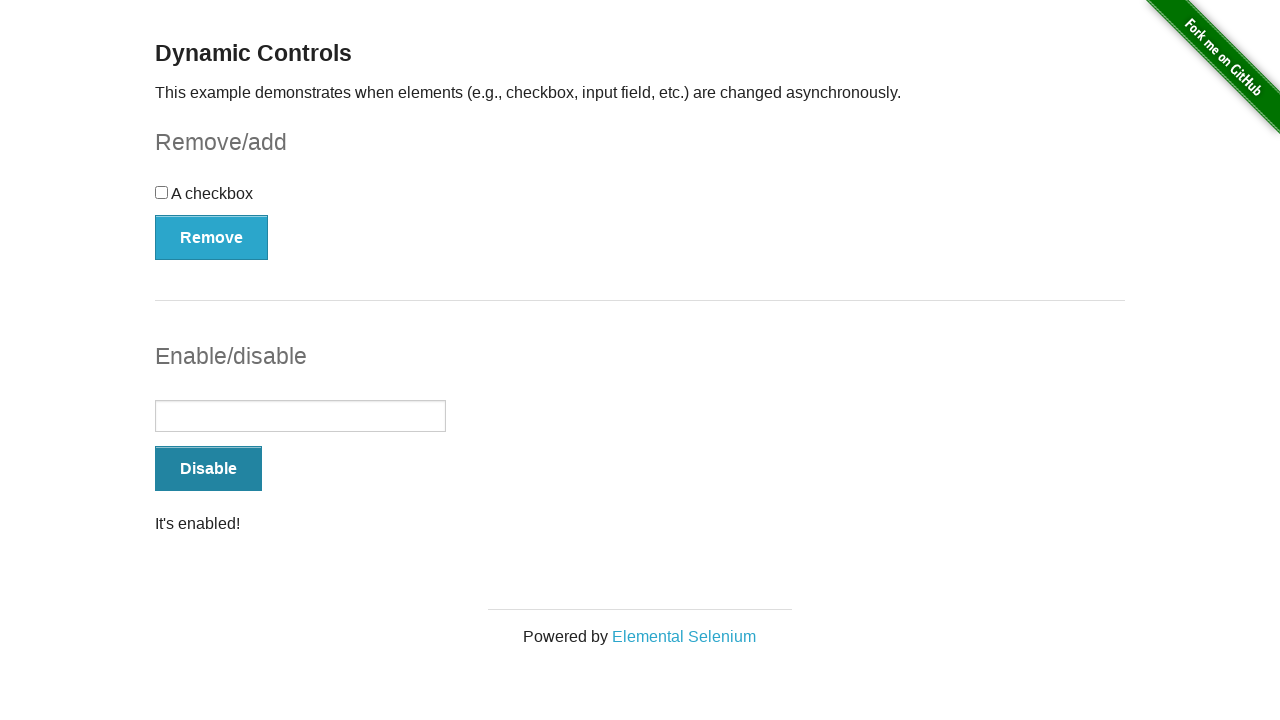

Verified input field is now enabled
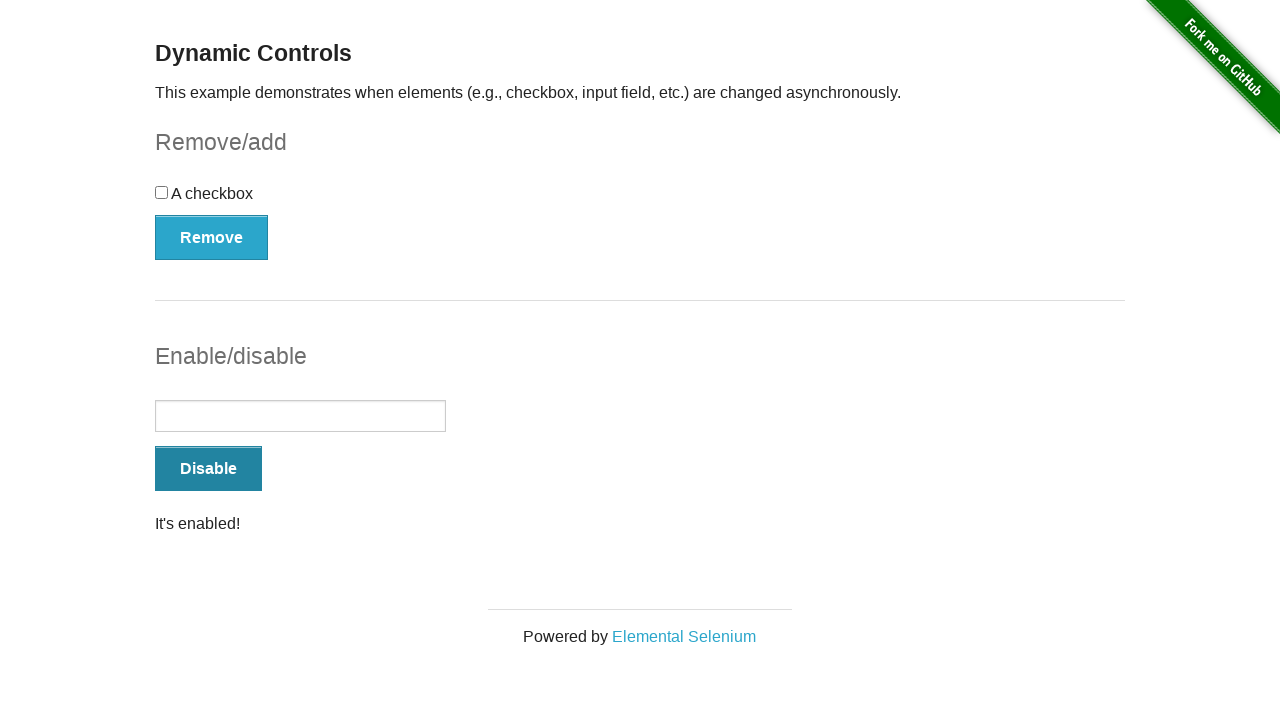

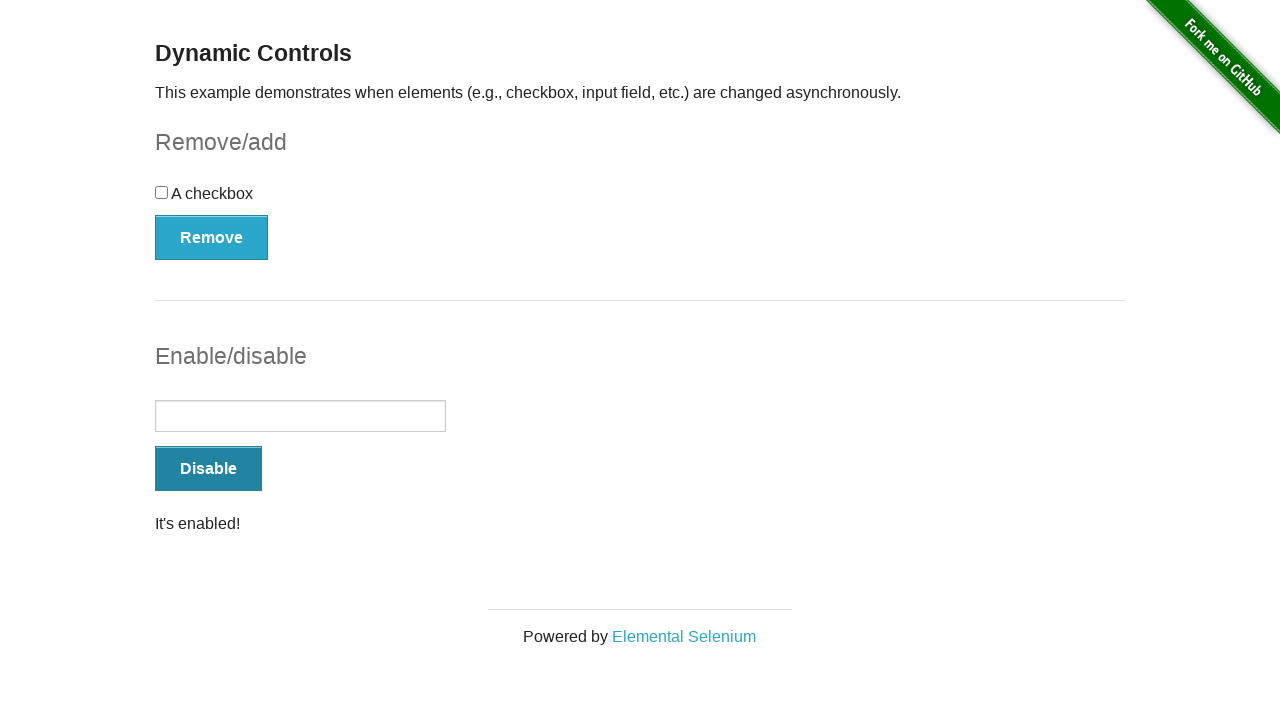